Tests calculator subtraction functionality by entering two numbers, selecting minus operator, and verifying the difference

Starting URL: https://testpages.herokuapp.com/styled/calculator

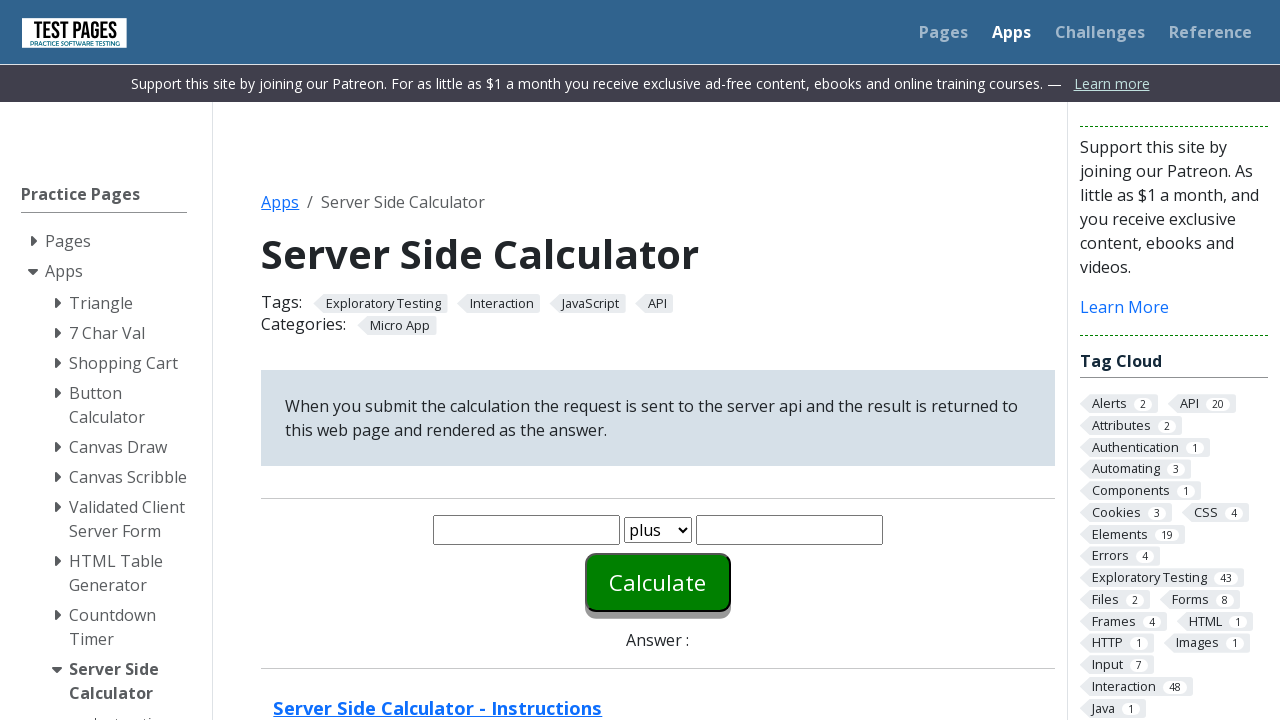

Entered first number '80' in number1 field on #number1
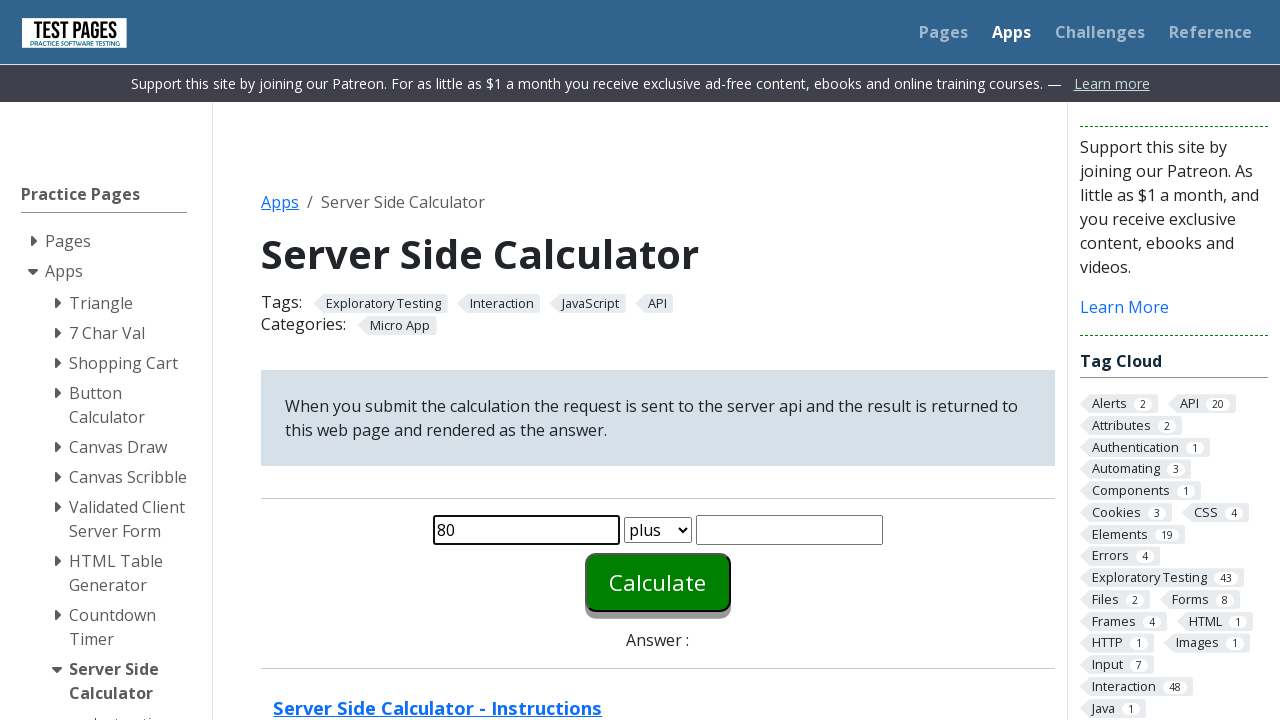

Selected minus operator from function dropdown on #function
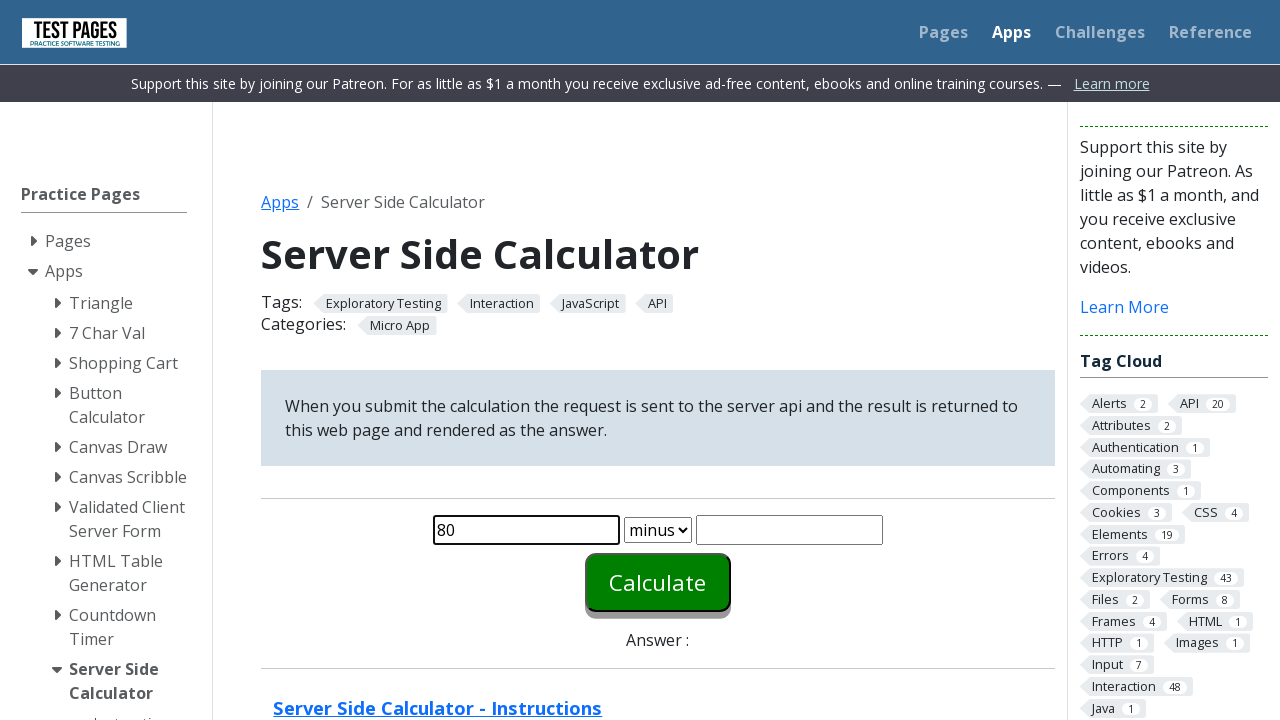

Entered second number '20' in number2 field on #number2
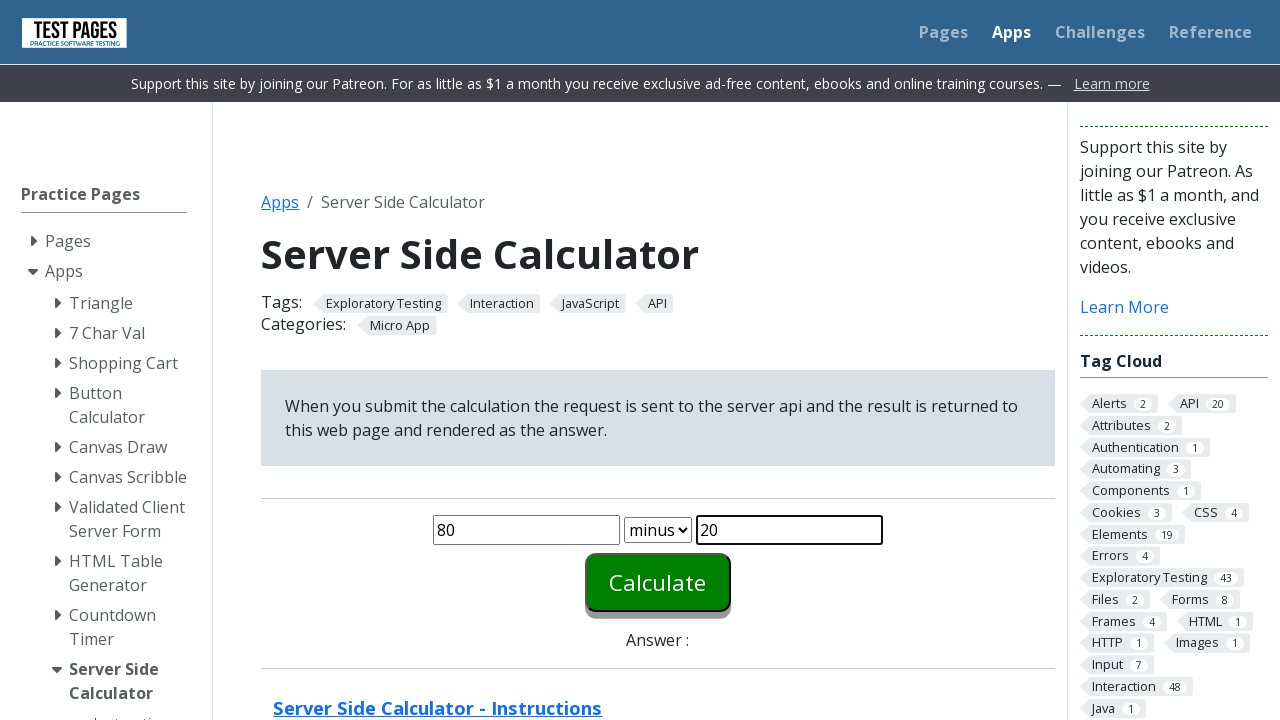

Clicked calculate button to compute subtraction at (658, 582) on #calculate
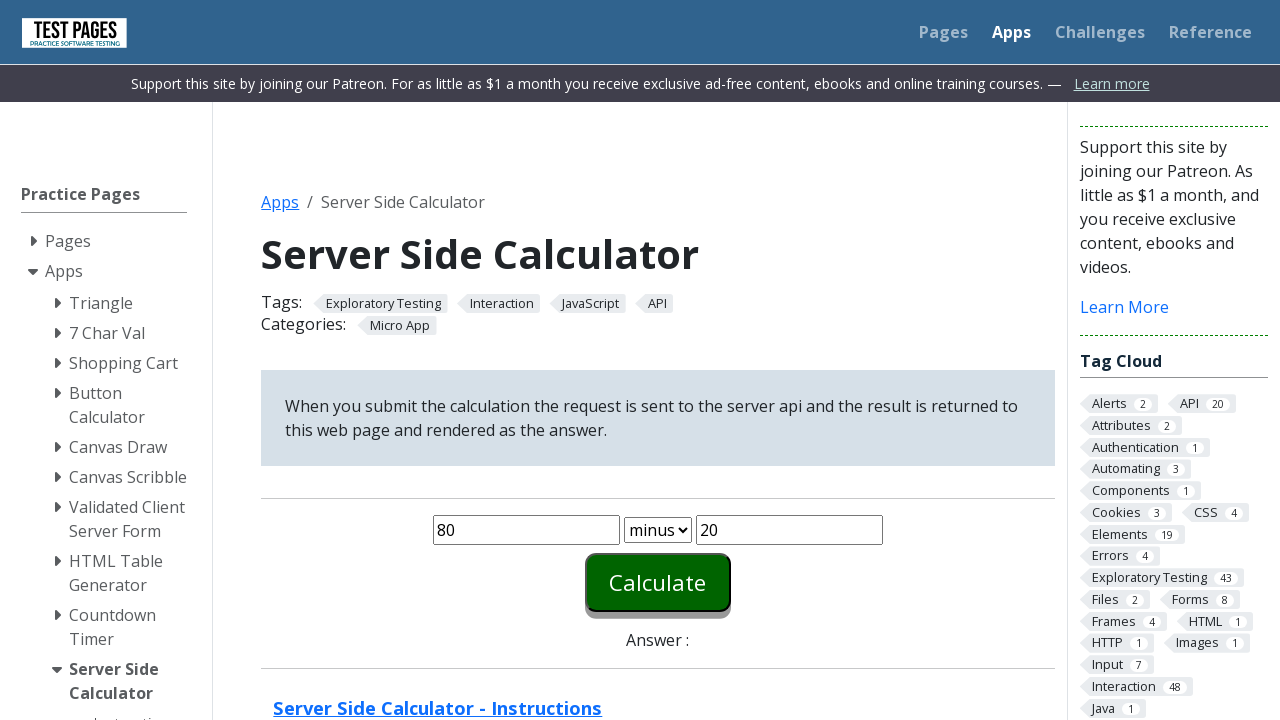

Waited for answer element to appear
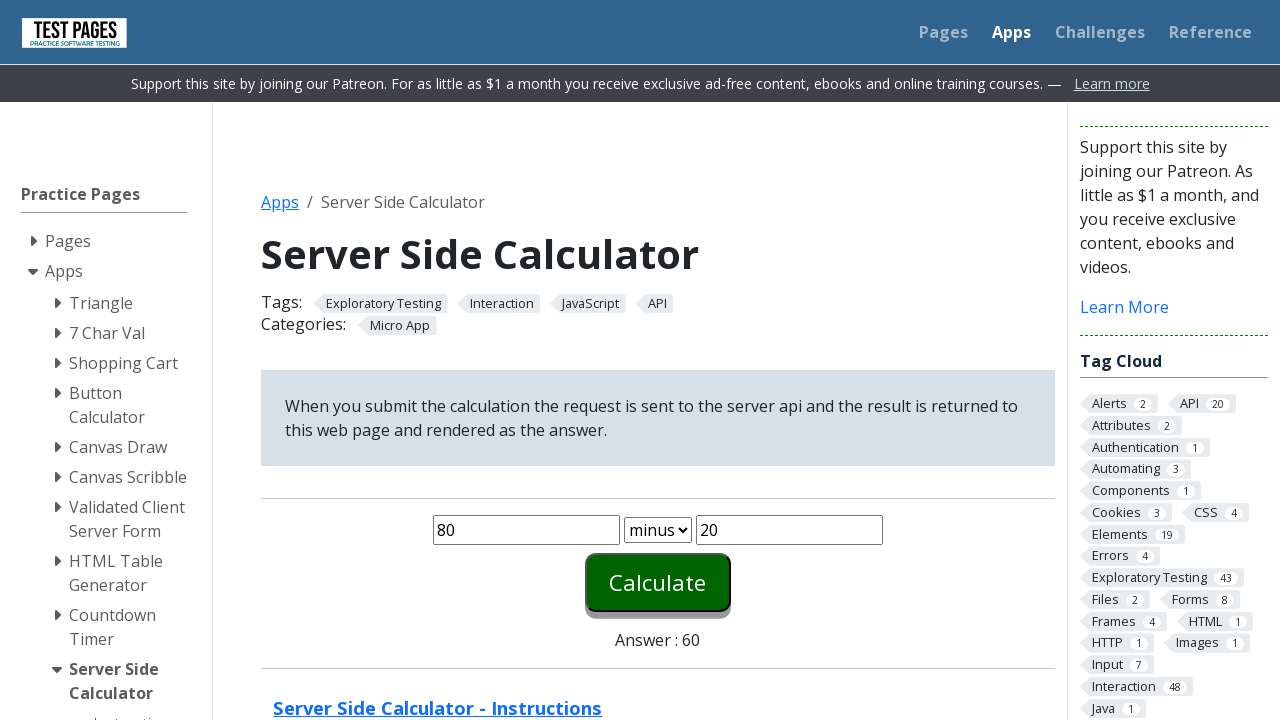

Verified subtraction result is '60' (80 - 20)
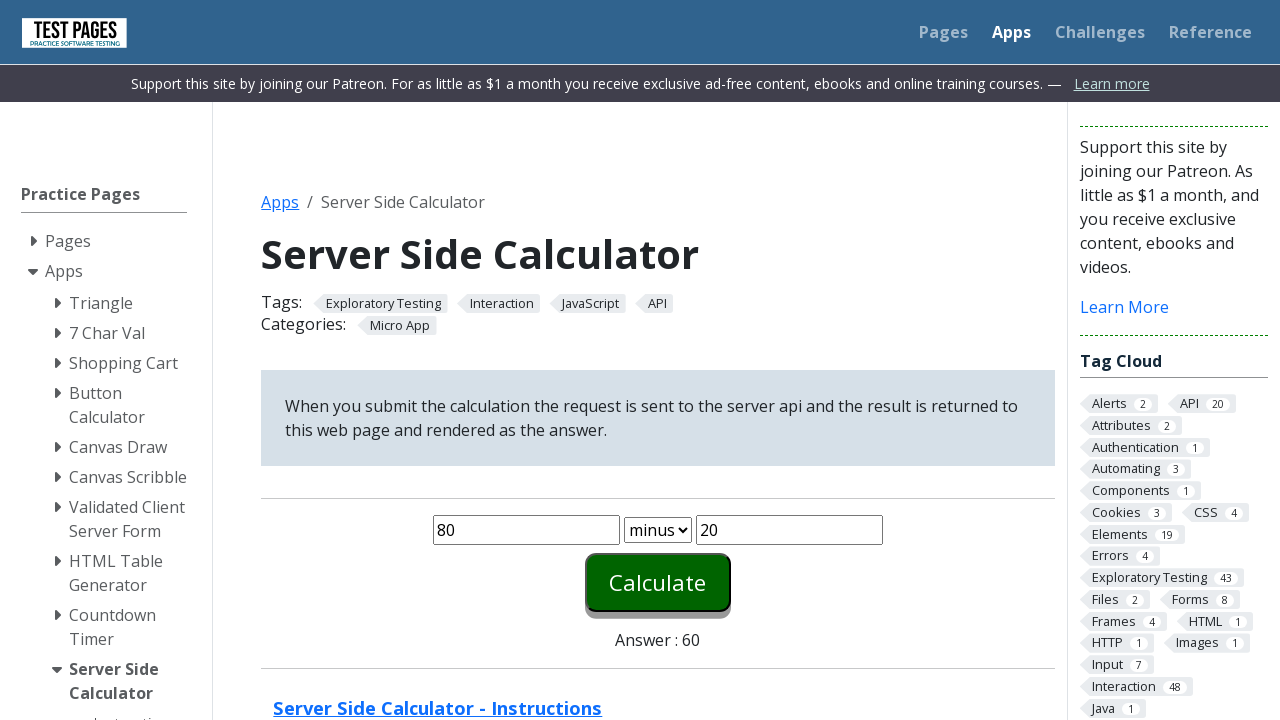

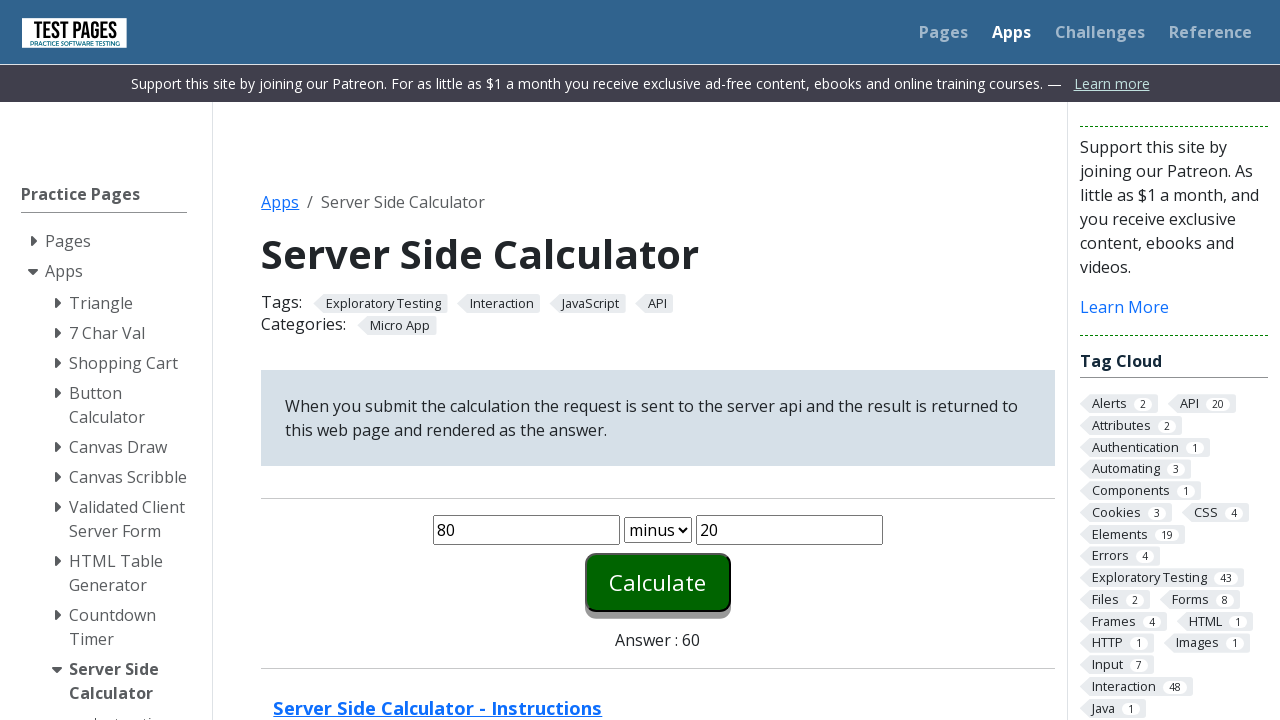